Tests the student story feature on skillfactory.ru by scrolling down the page and clicking on an active story slide in a swiper component, which opens in a new window.

Starting URL: https://skillfactory.ru/

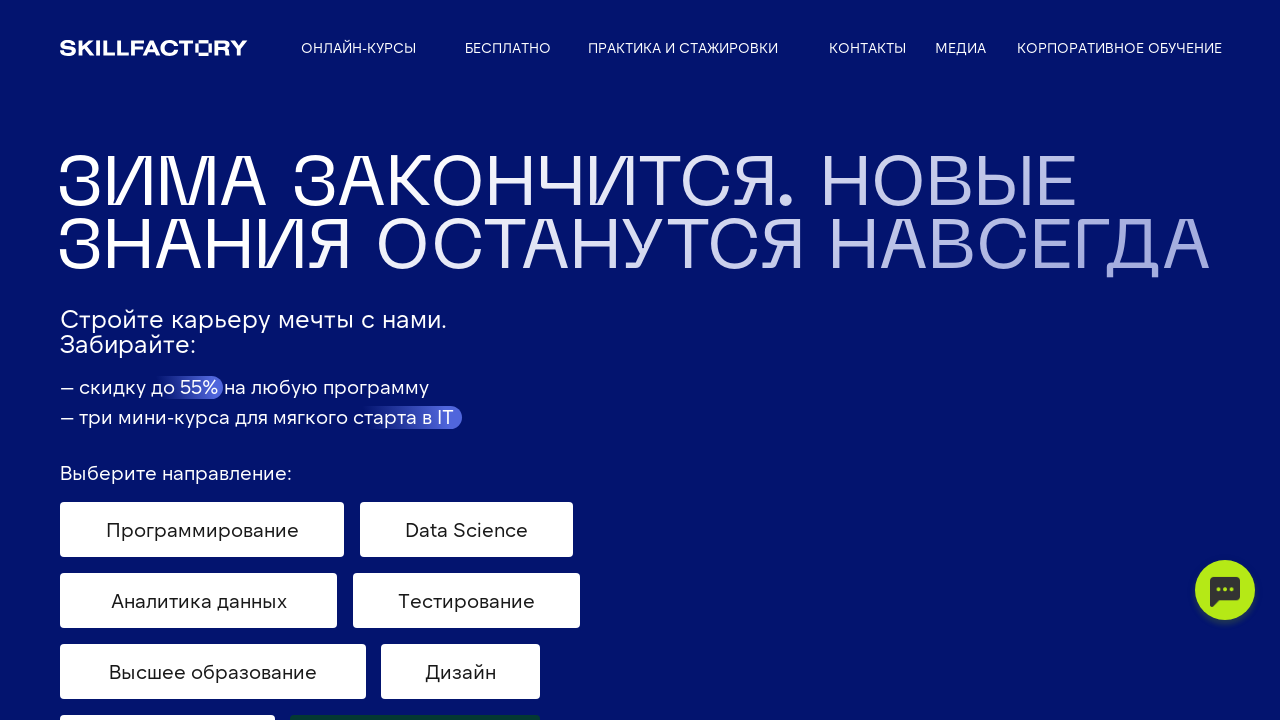

Set viewport size to 1096x672
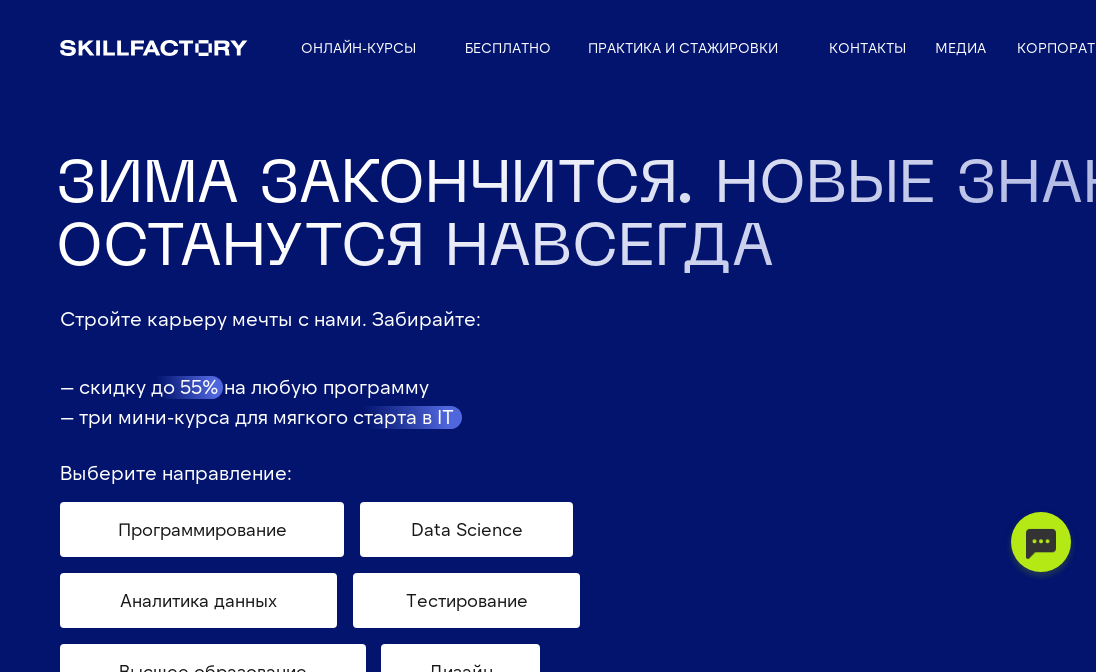

Scrolled down to position 1500
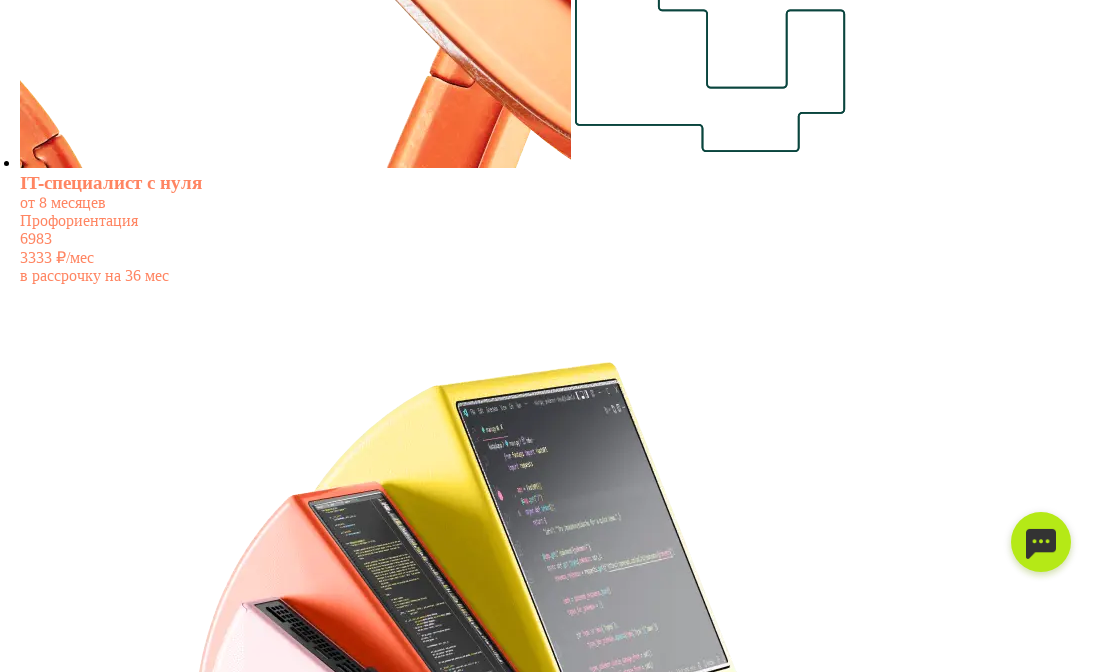

Scrolled down to position 4186 to reveal student stories section
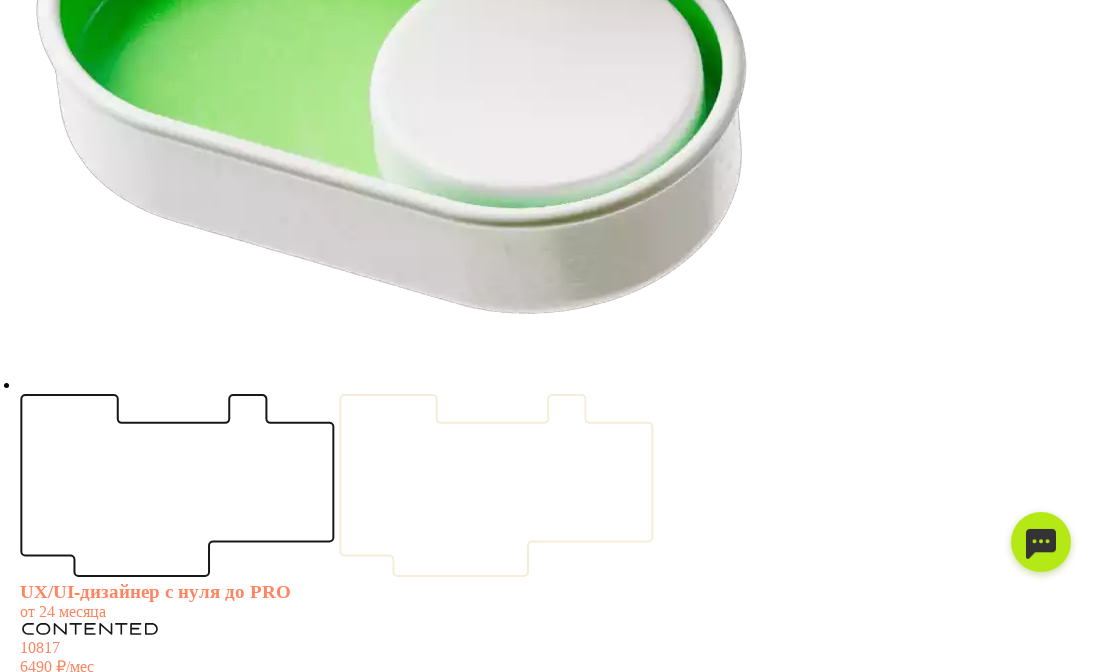

Stored current pages list for tracking new popup
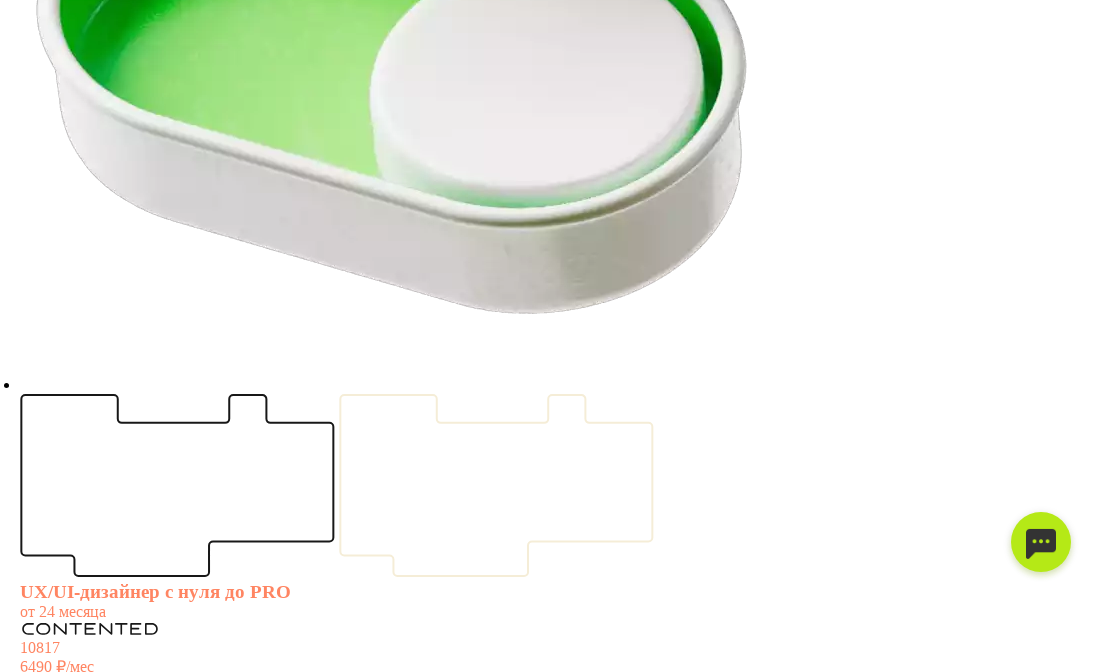

Clicked on active student story slide in swiper component at (56, 336) on .swiper-slide-active span
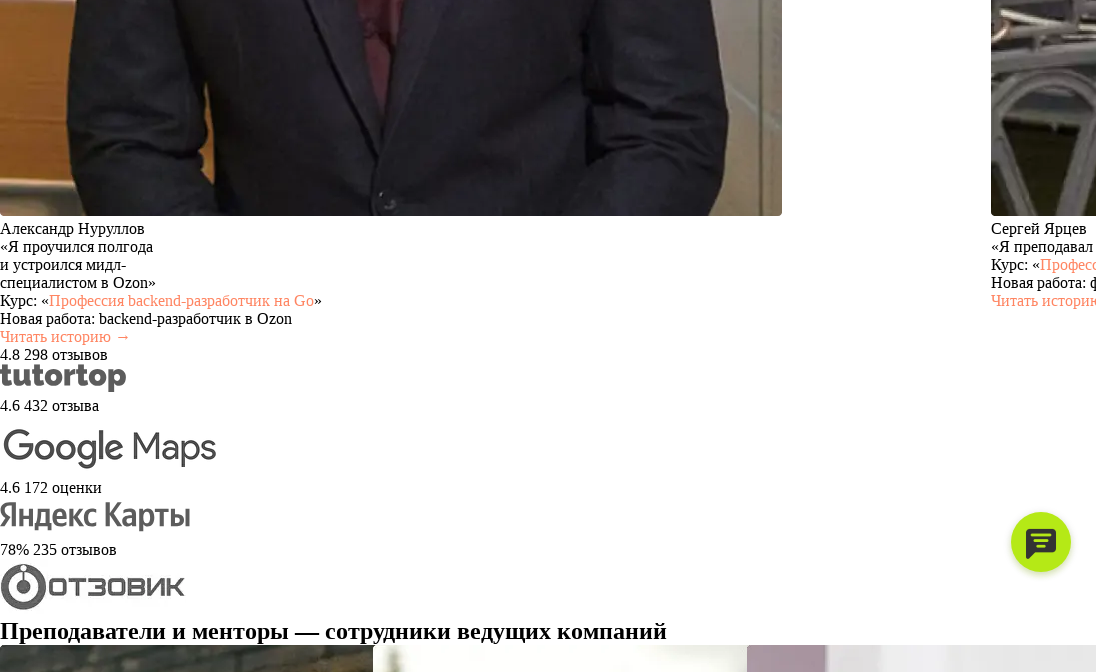

Switched to newly opened window and waited for page load
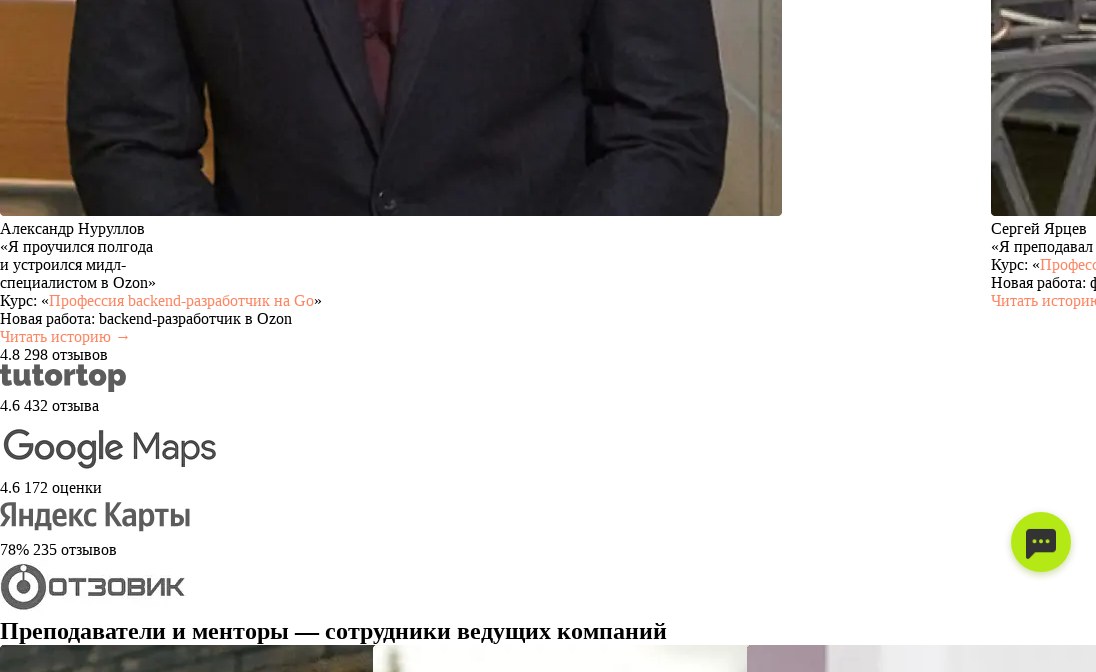

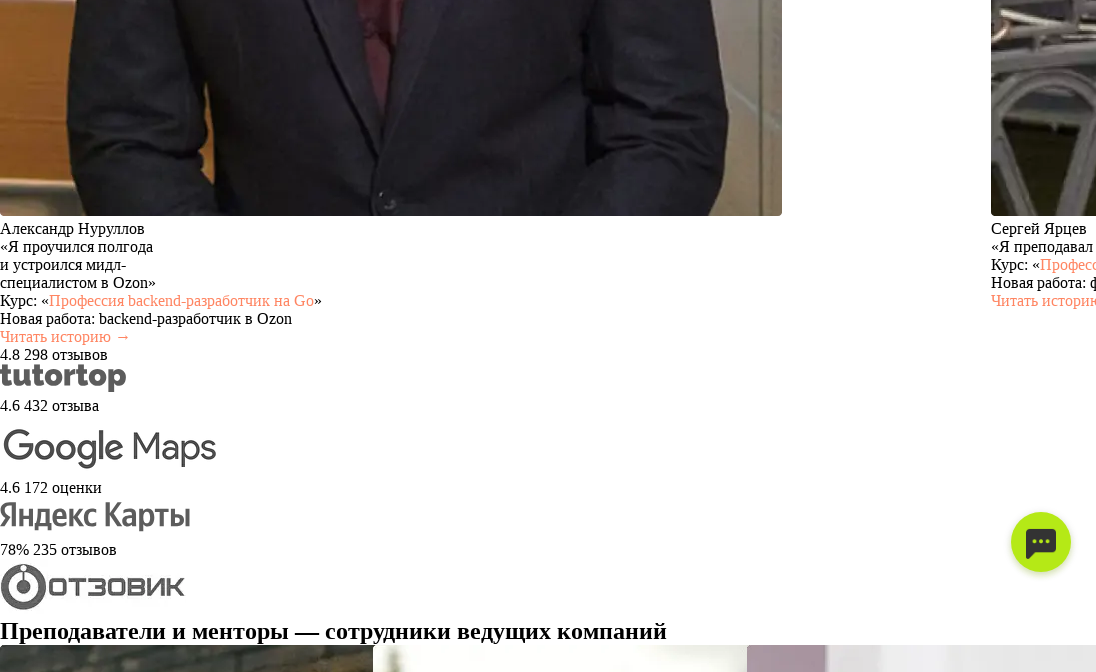